Tests a simple form by filling in first name, last name, city, and country fields, then submitting the form

Starting URL: http://suninjuly.github.io/simple_form_find_task.html

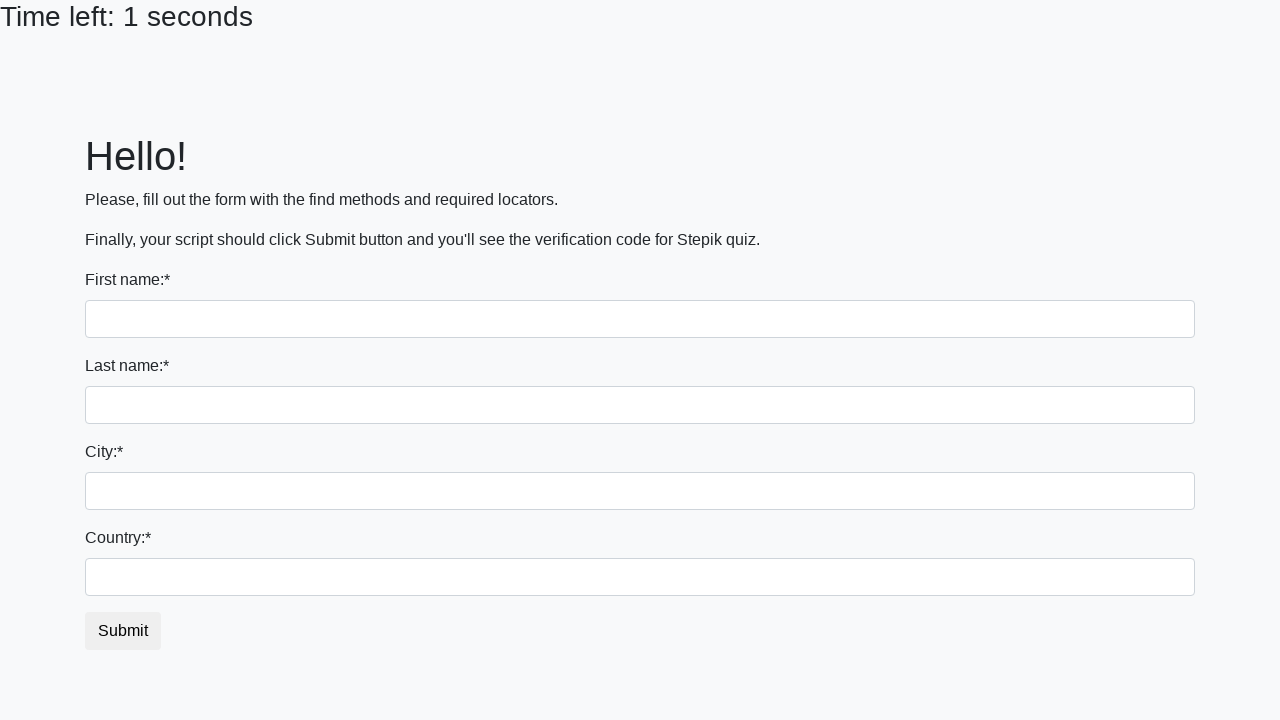

Filled first name field with 'Ivan' on input.form-control[name='first_name']
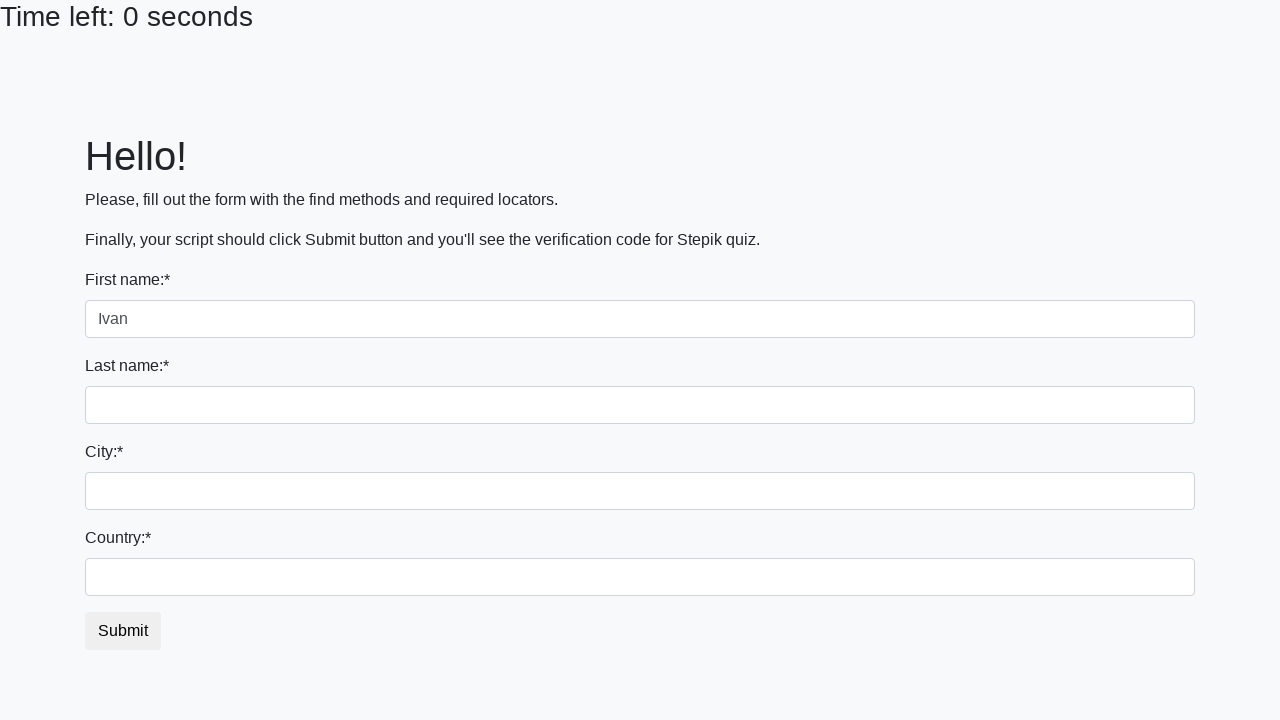

Filled last name field with 'Petrov' on input.form-control[name='last_name']
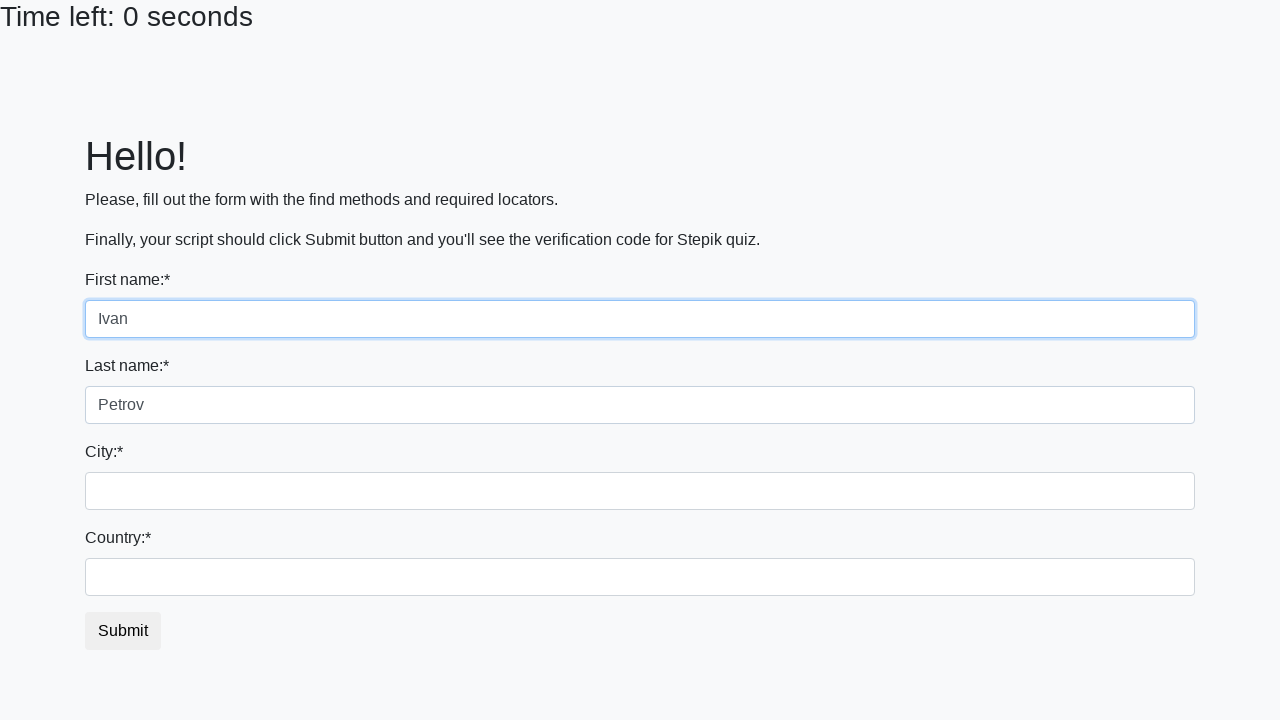

Filled city field with 'Smolensk' on input.form-control.city
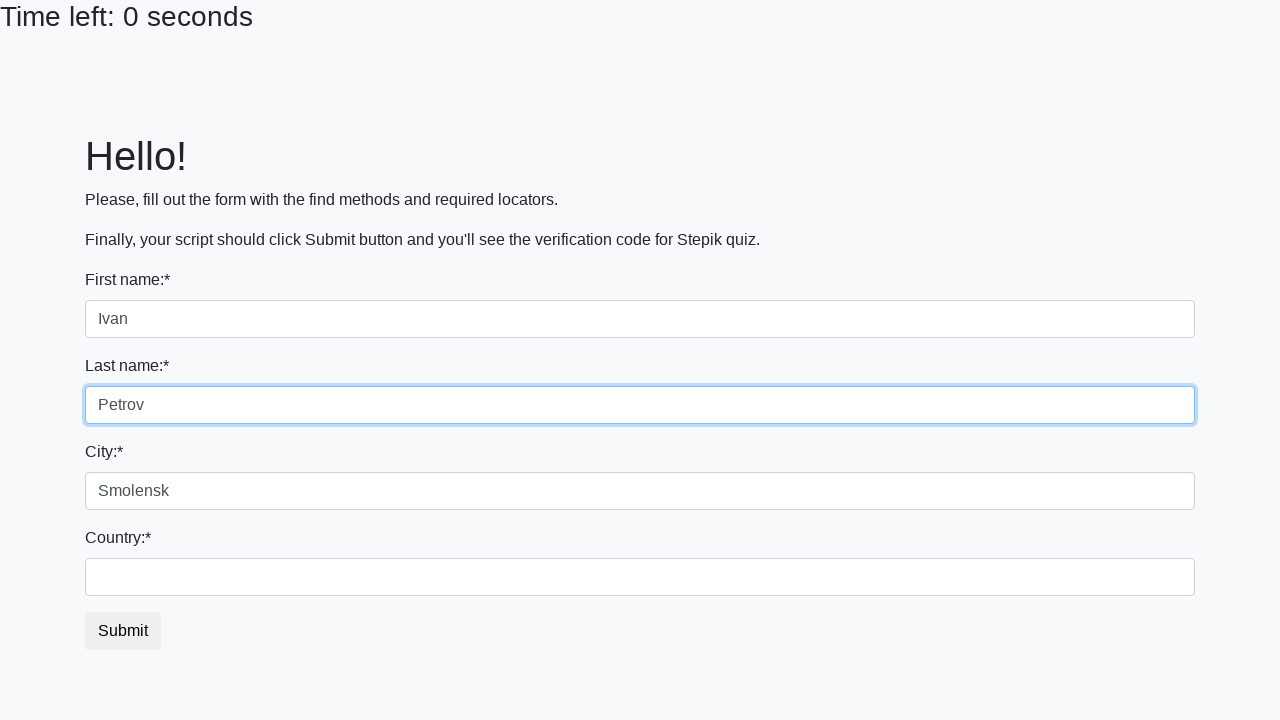

Filled country field with 'Russia' on #country
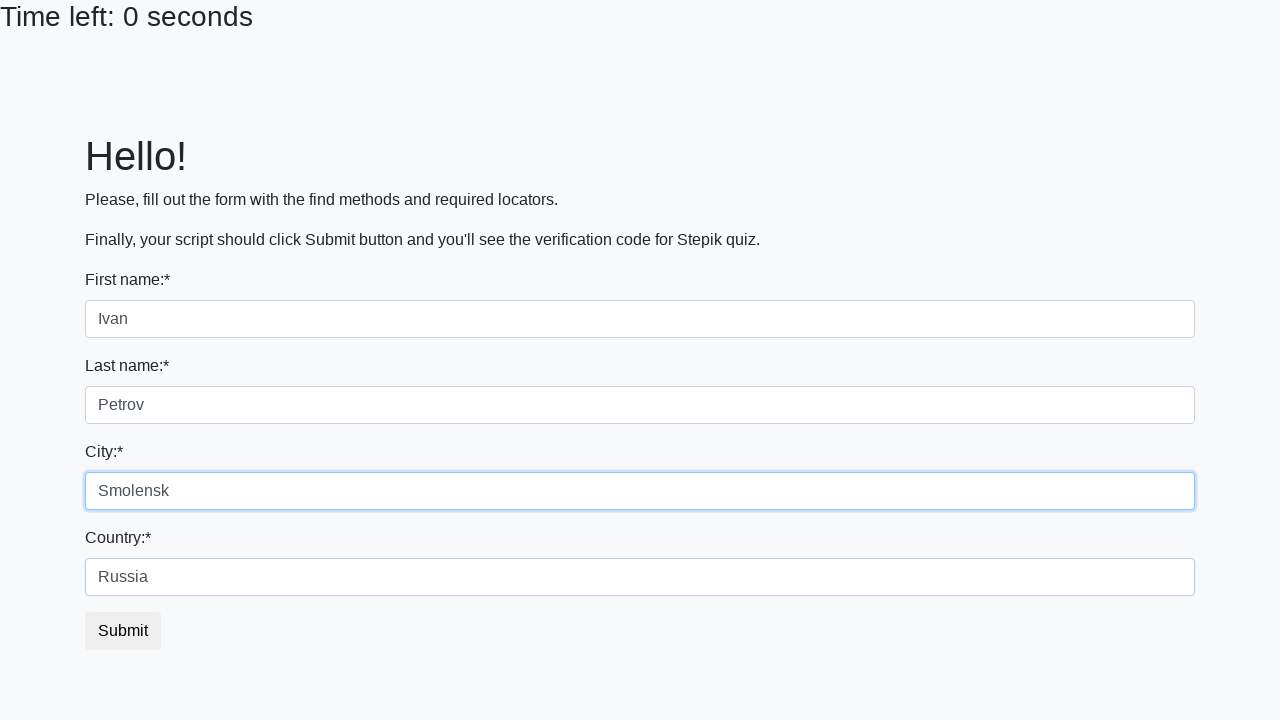

Clicked submit button to submit the form at (123, 631) on button.btn
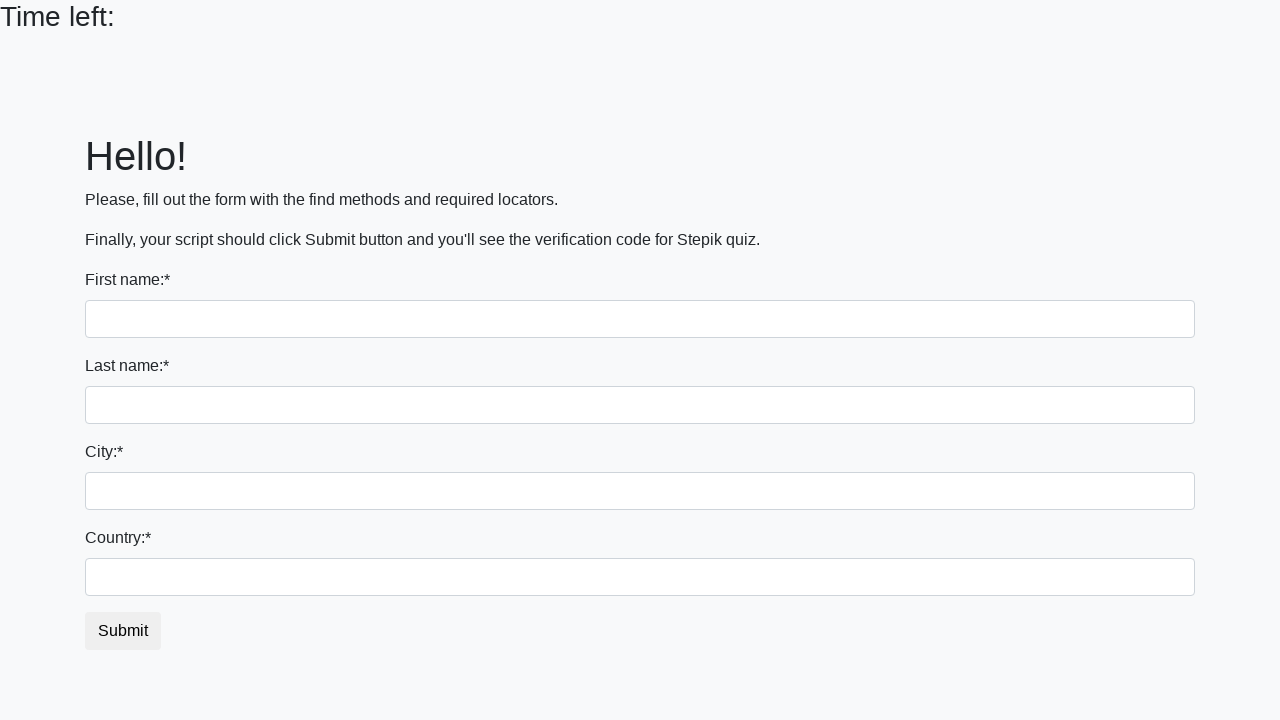

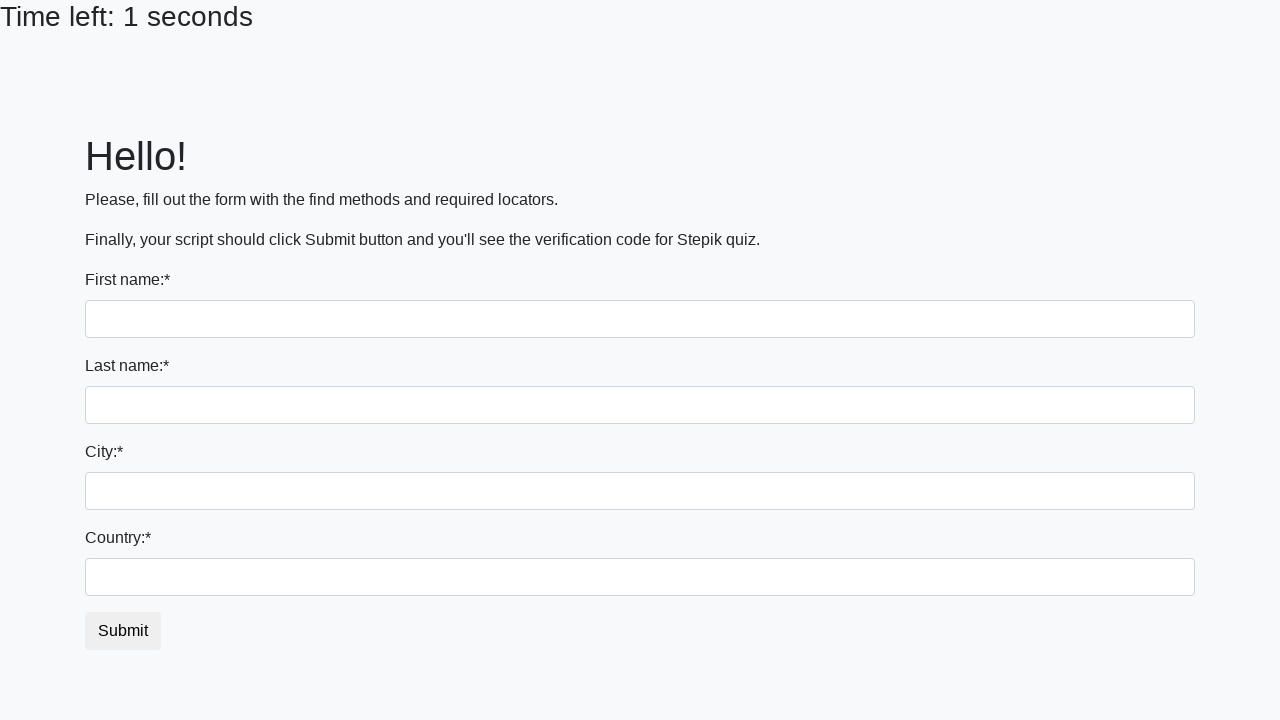